Tests adding an iPhone 6 to the shopping cart and navigating to the cart page

Starting URL: https://www.demoblaze.com/

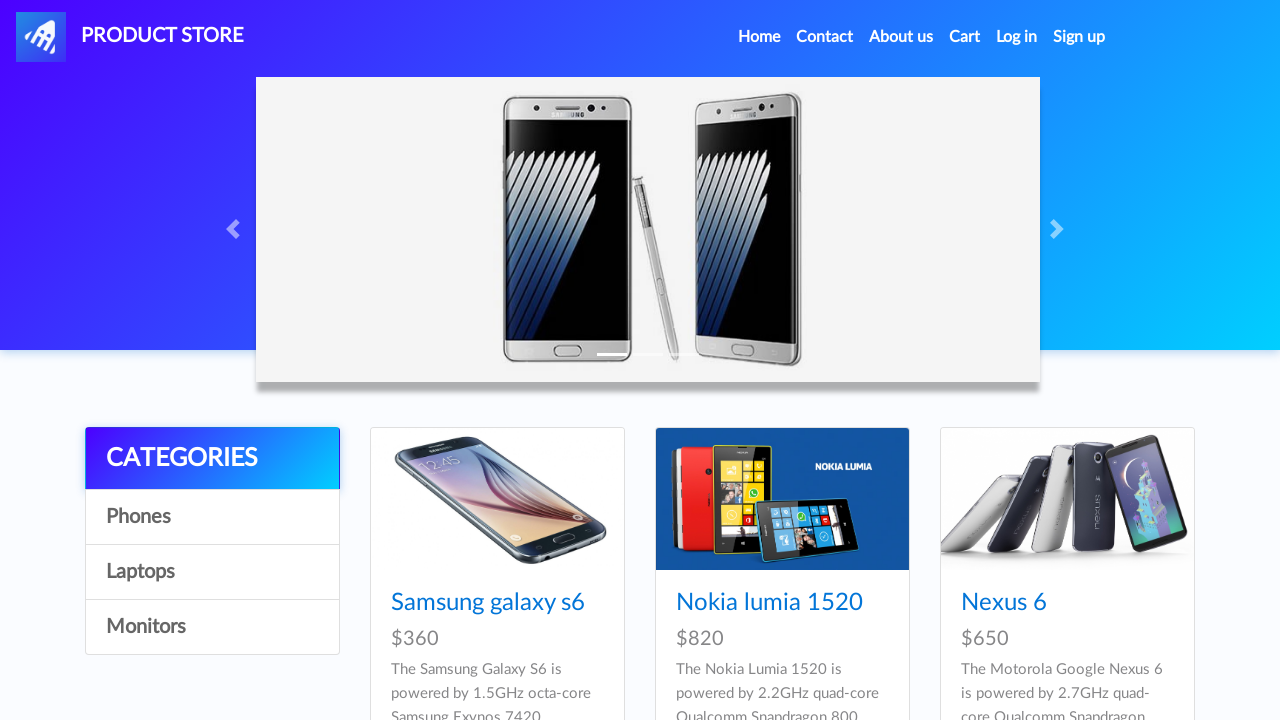

Clicked on iPhone 6 product link at (752, 361) on xpath=//*[contains(text(), 'Iphone 6')]
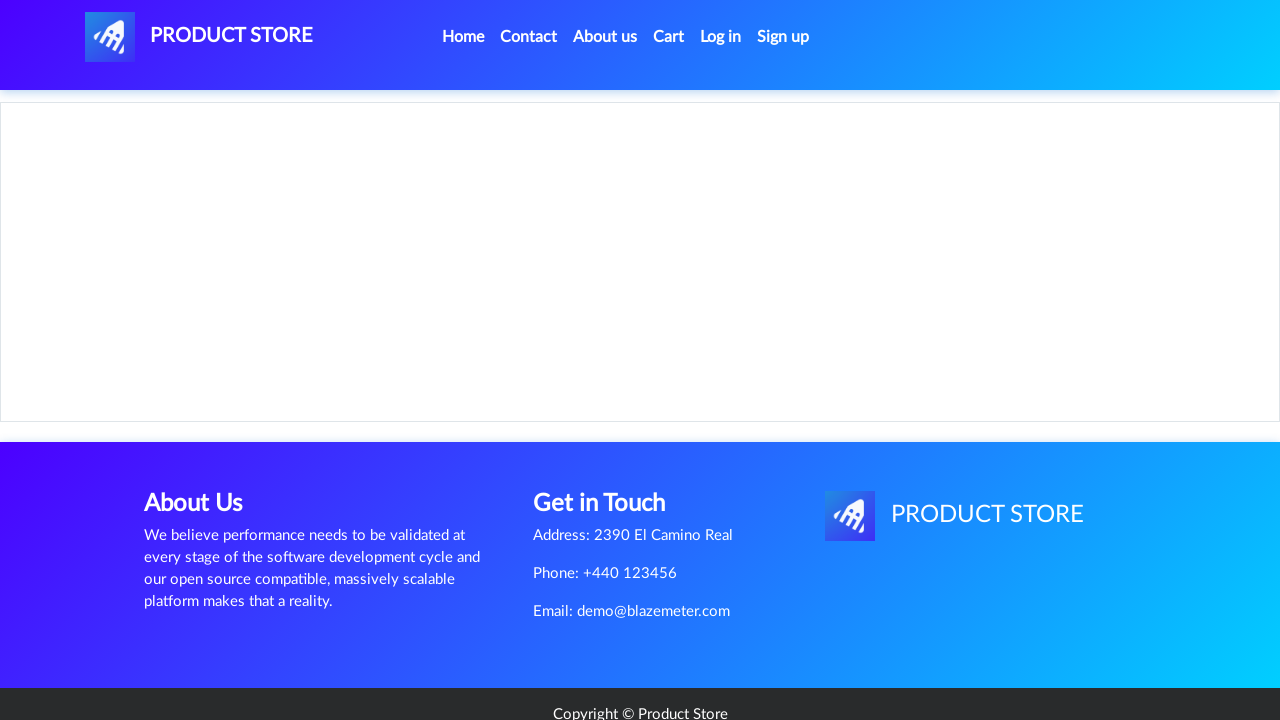

Product page loaded and Add to cart button is visible
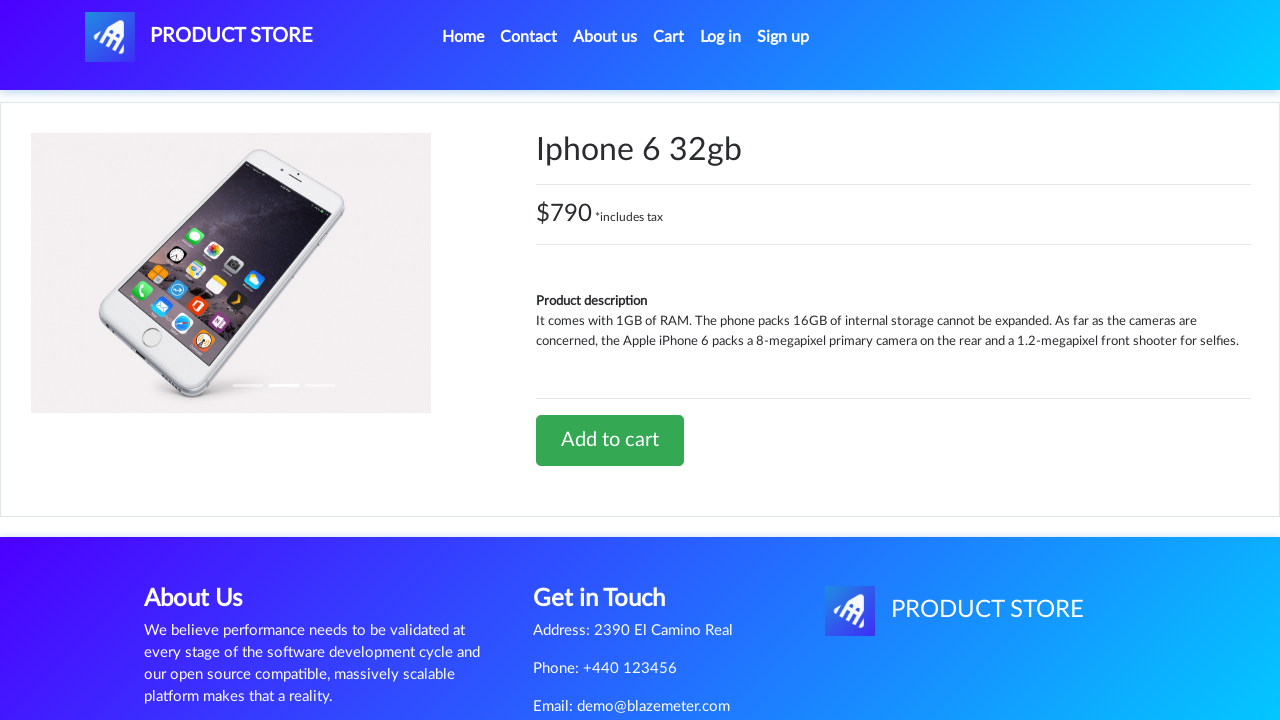

Clicked Add to cart button for iPhone 6 at (610, 440) on xpath=//a[@onclick='addToCart(5)']
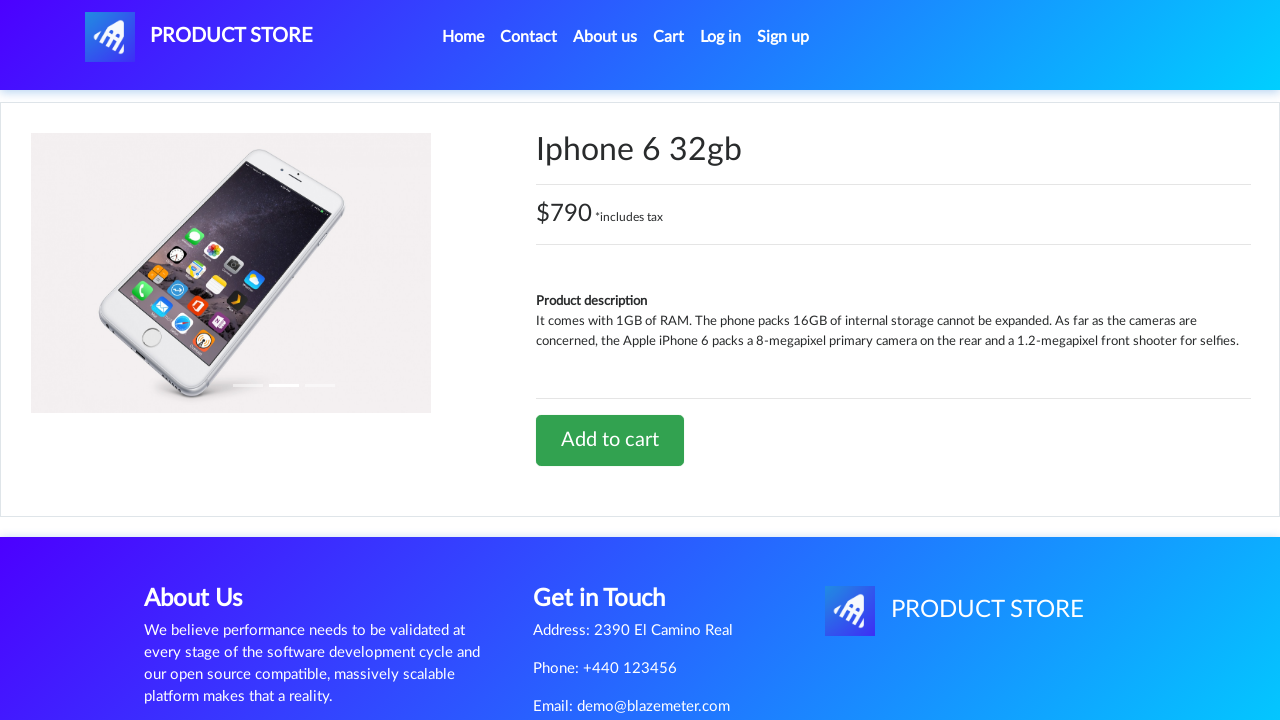

Set up alert dialog handler to accept confirmations
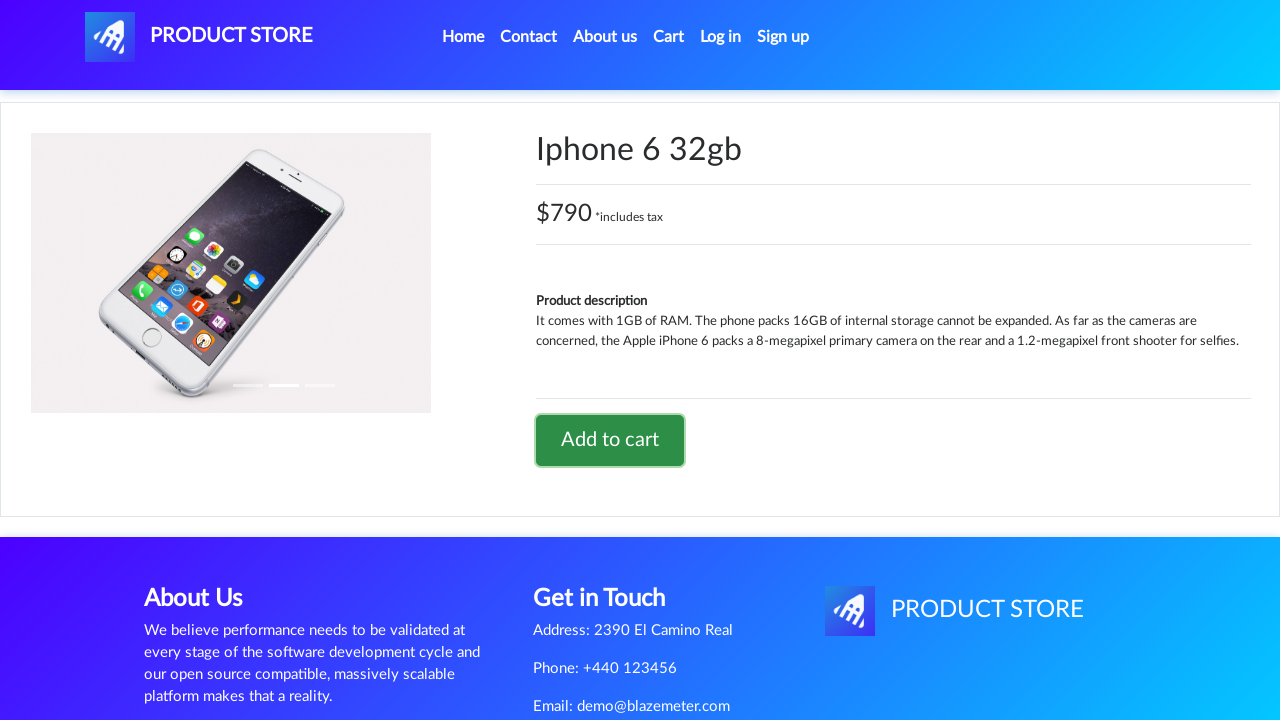

Clicked on Cart link to navigate to shopping cart page at (669, 37) on #cartur
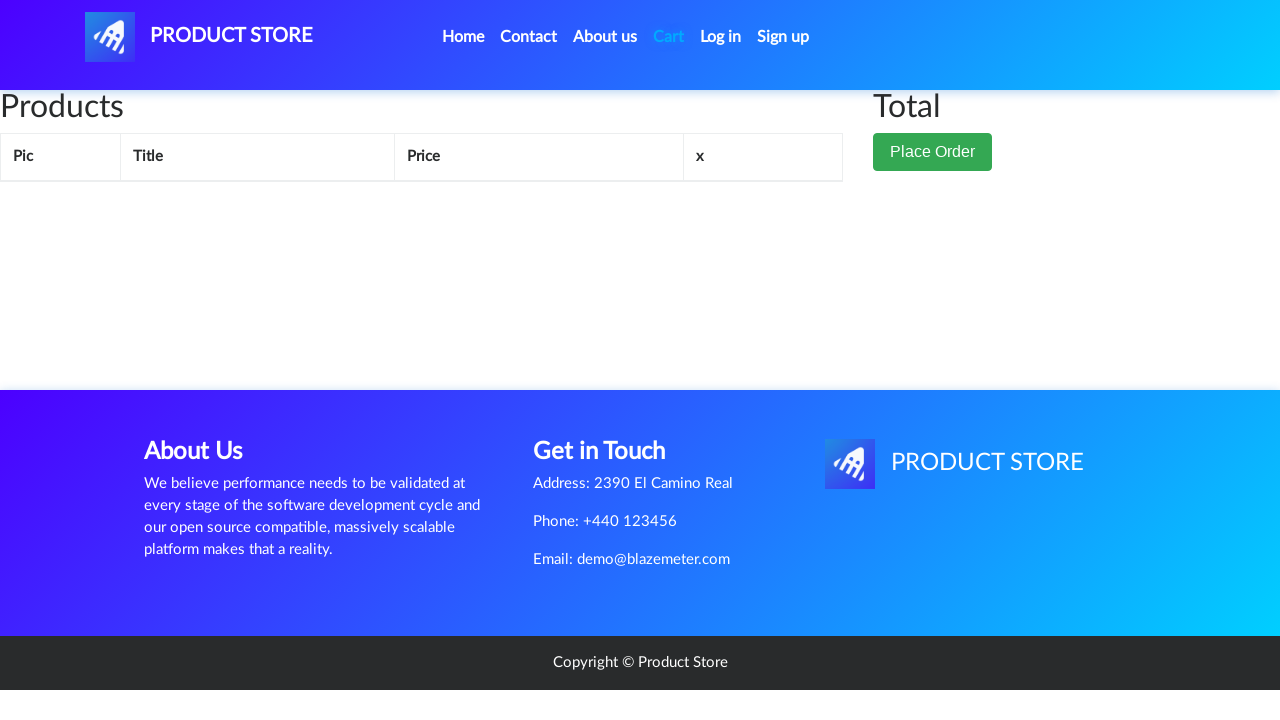

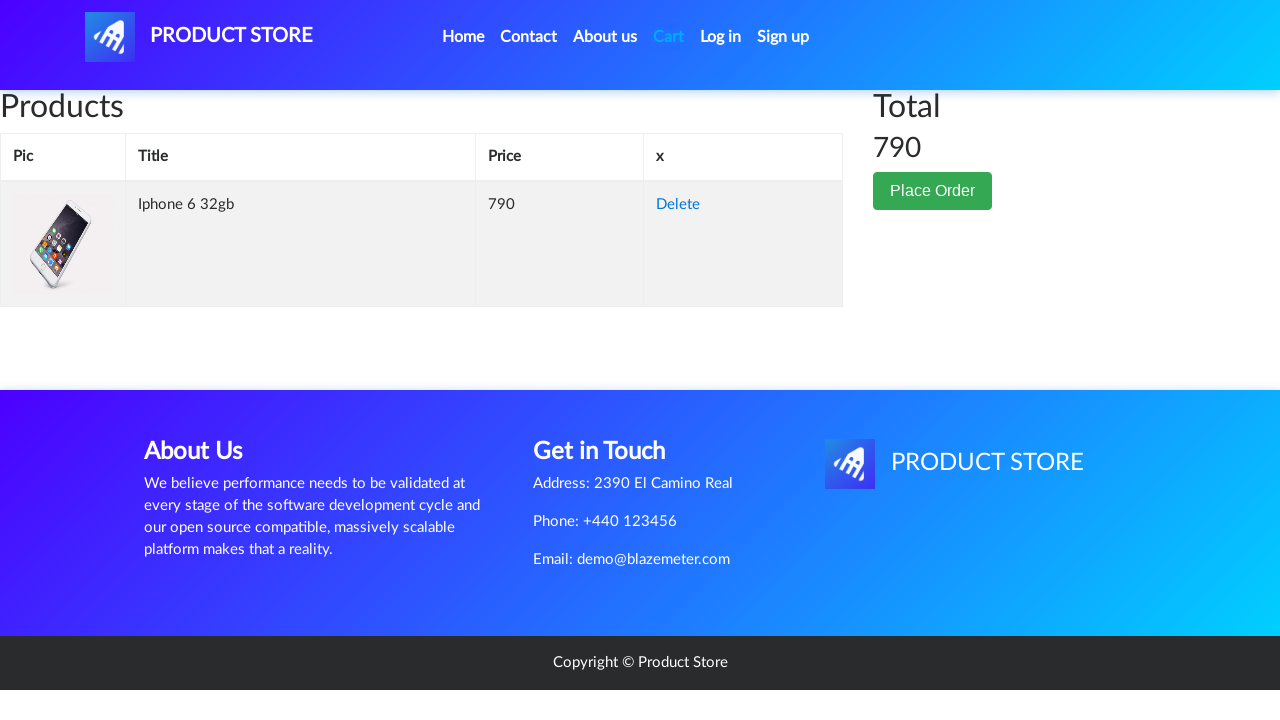